Tests JavaScript confirm box handling by clicking a button to generate a confirm dialog, dismissing it, and verifying the result text is displayed on the page.

Starting URL: https://artoftesting.com/samplesiteforselenium

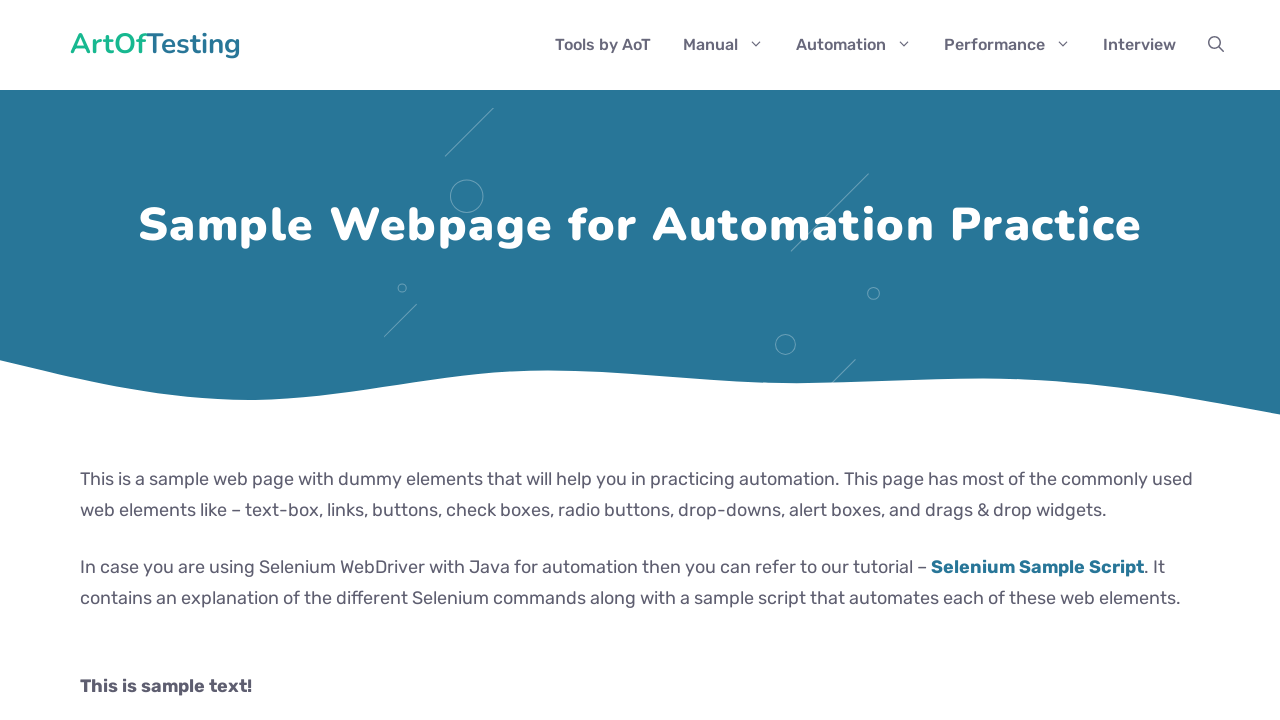

Page loaded with domcontentloaded state
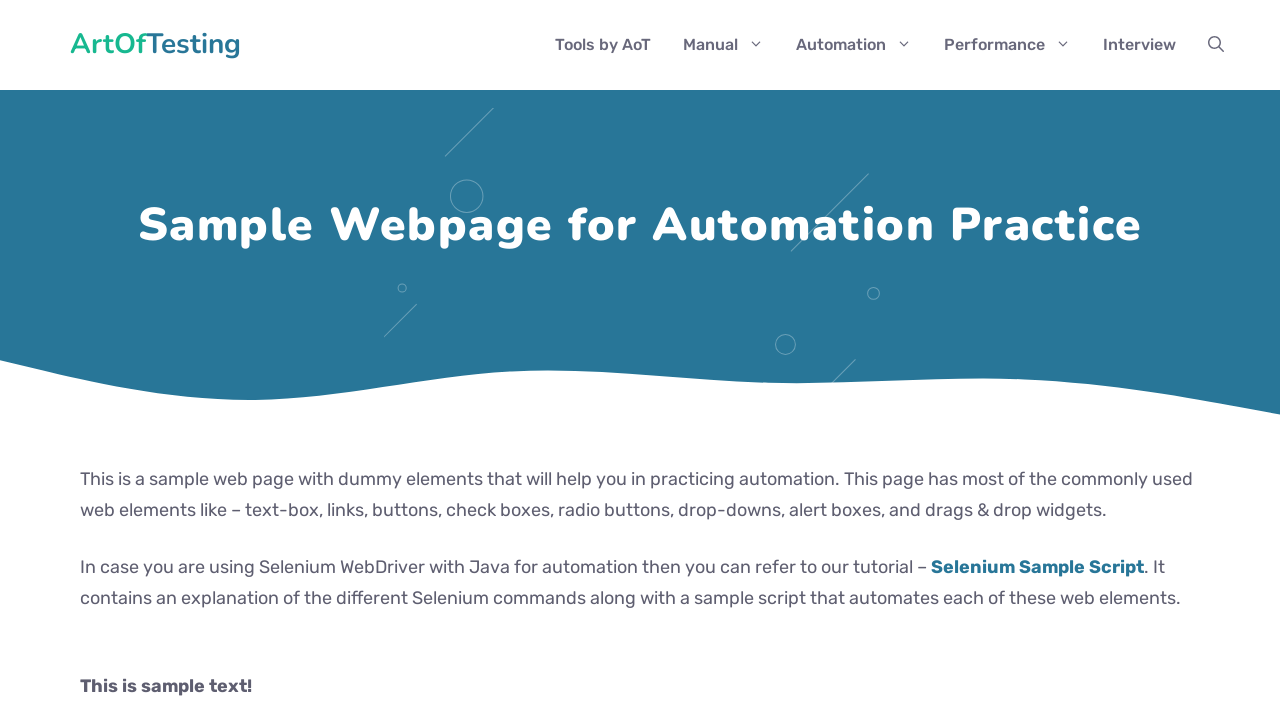

Dialog handler registered to dismiss confirm boxes
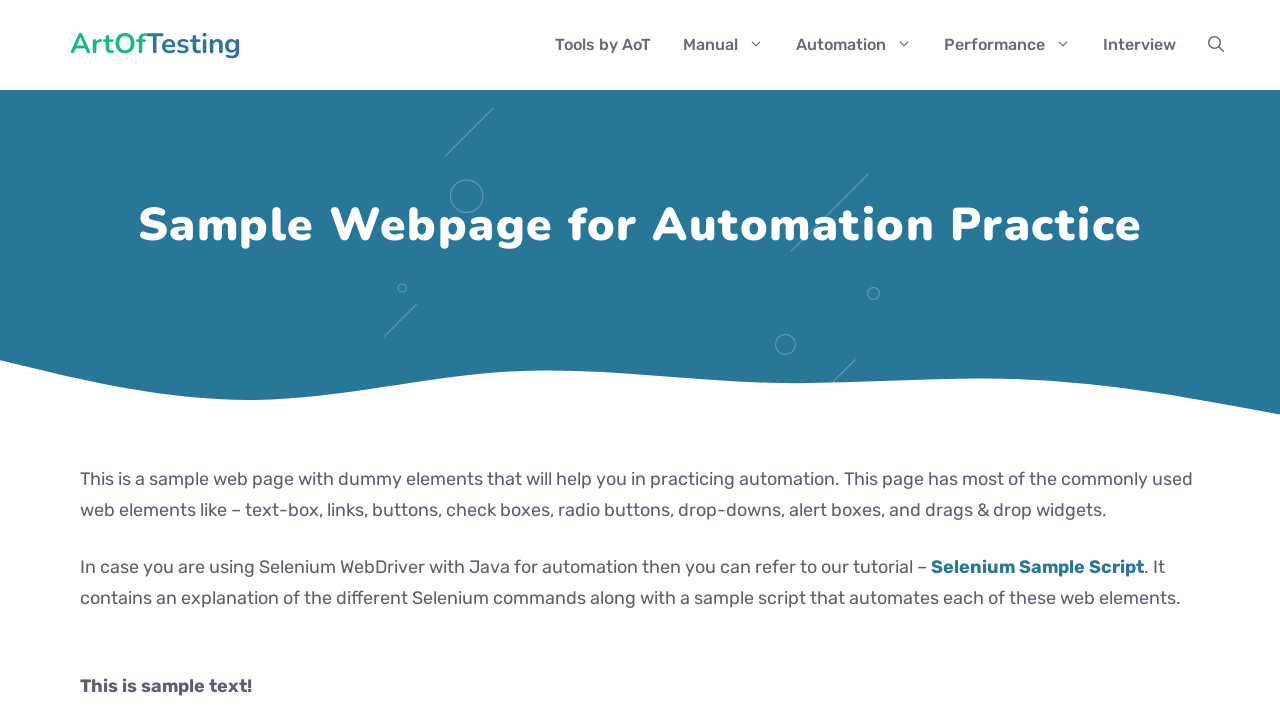

Clicked 'Generate Confirm Box' button to trigger confirm dialog at (192, 360) on xpath=//button[contains(text(),'Generate Confirm Box')]
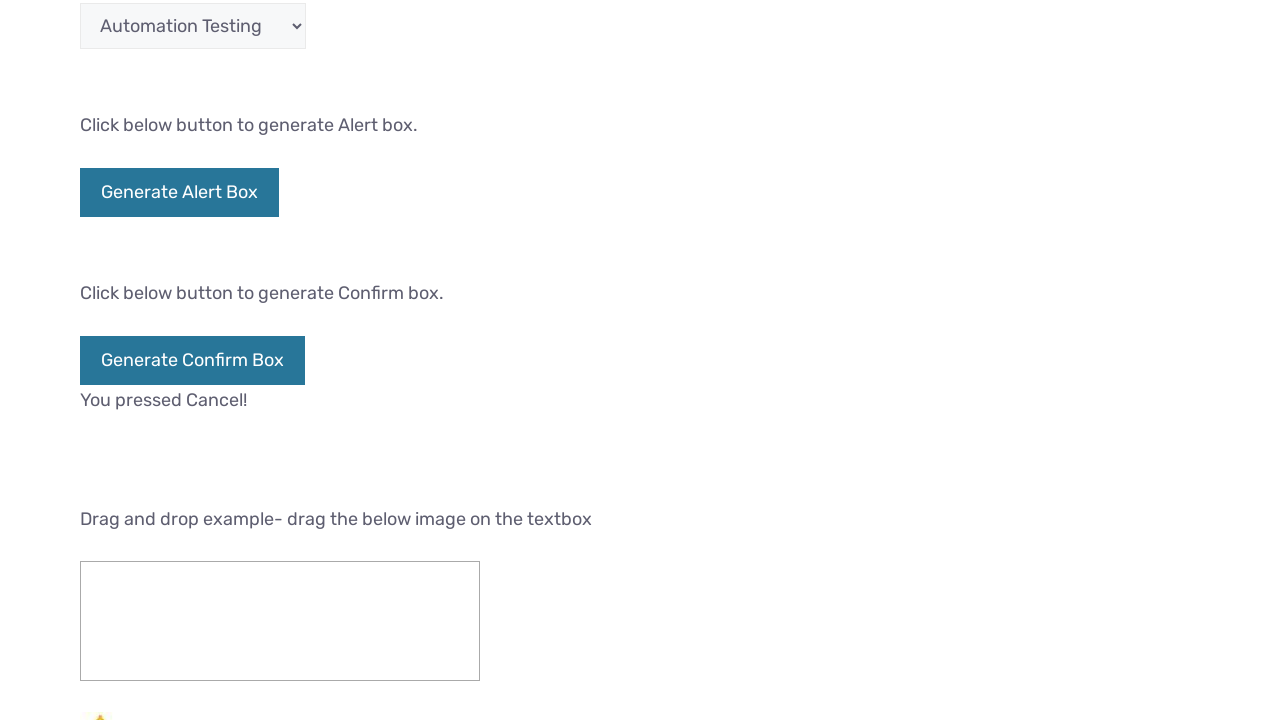

Result text element appeared after dismissing confirm box
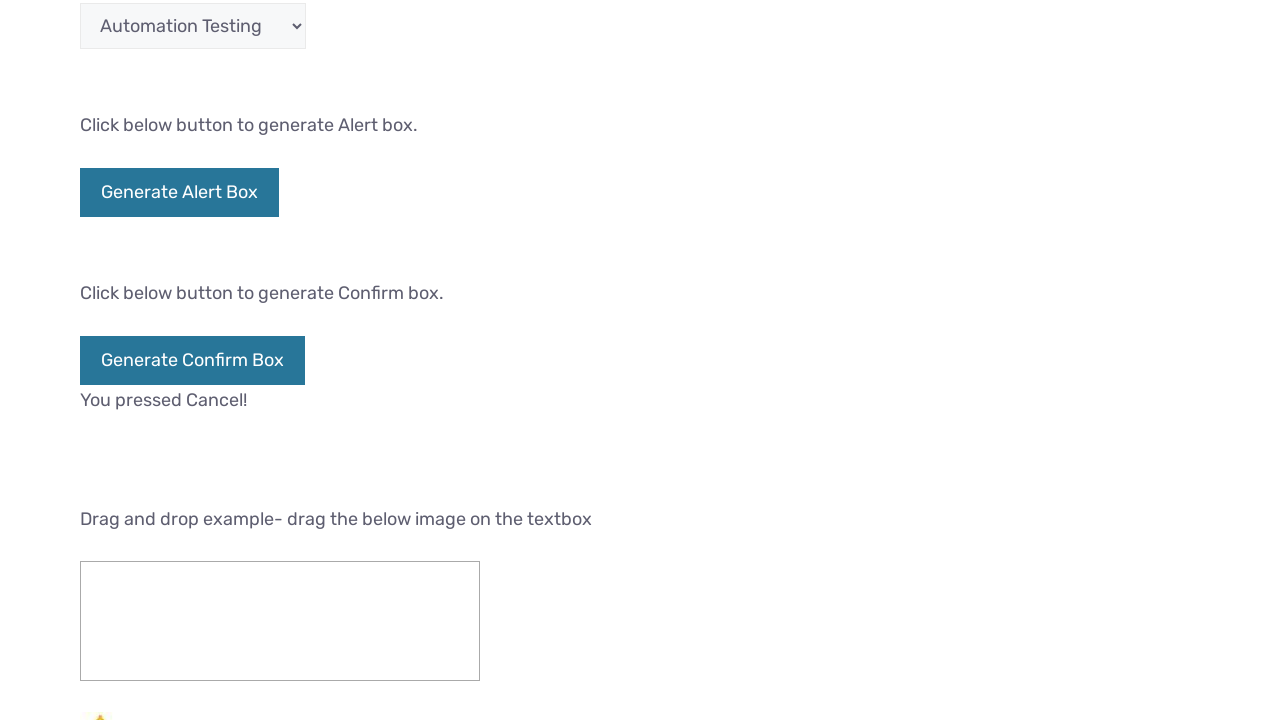

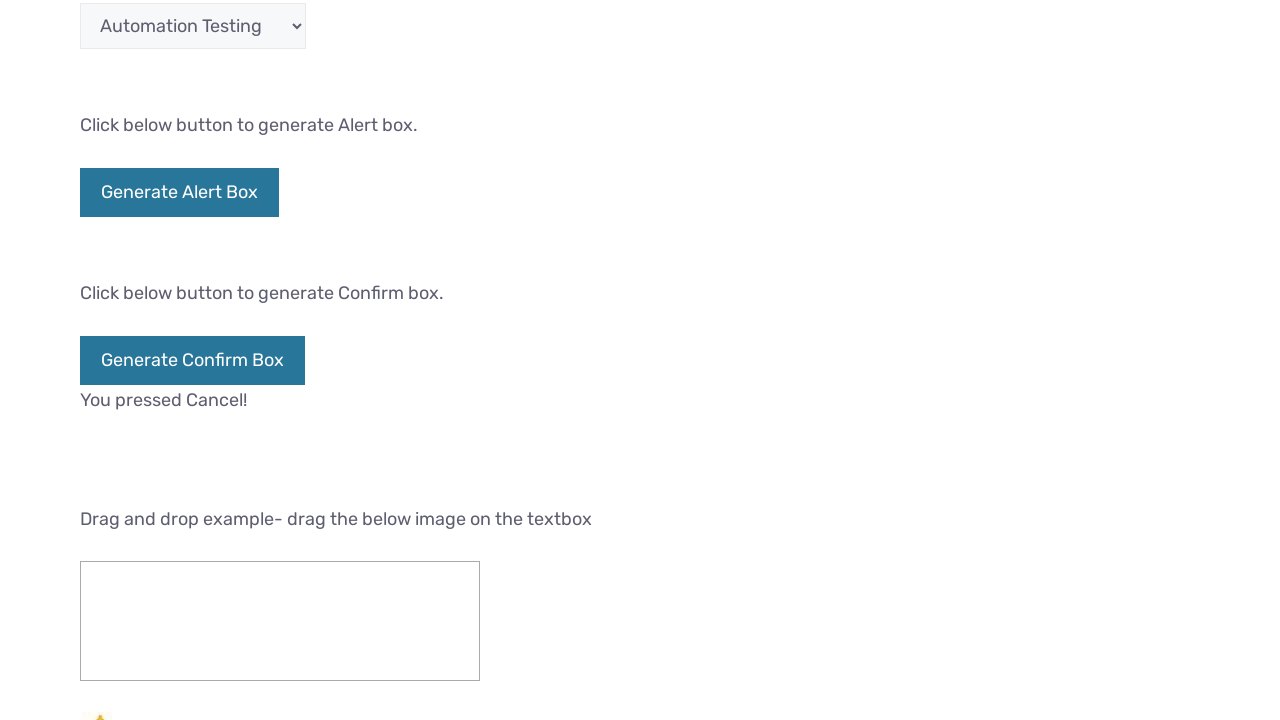